Tests sorting the Due column in ascending order by clicking the column header and verifying the values are sorted correctly using CSS pseudo-class selectors.

Starting URL: http://the-internet.herokuapp.com/tables

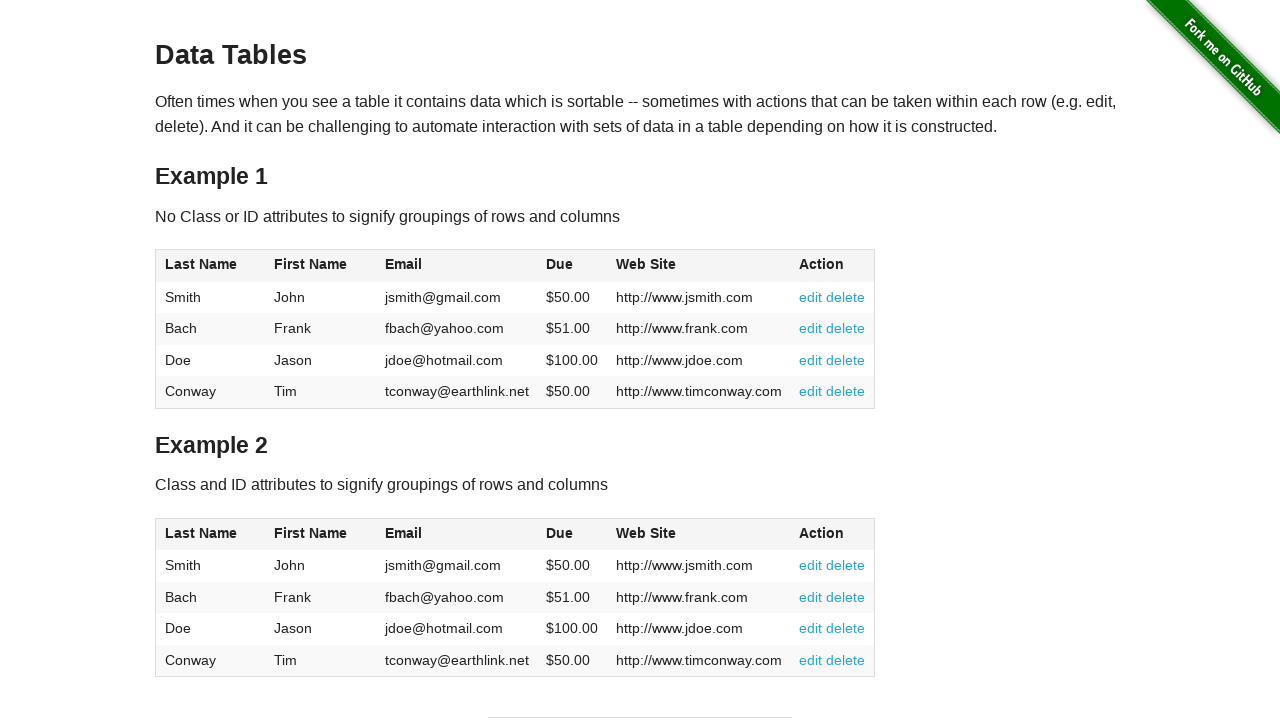

Clicked Due column header (4th column) to sort ascending at (572, 266) on #table1 thead tr th:nth-child(4)
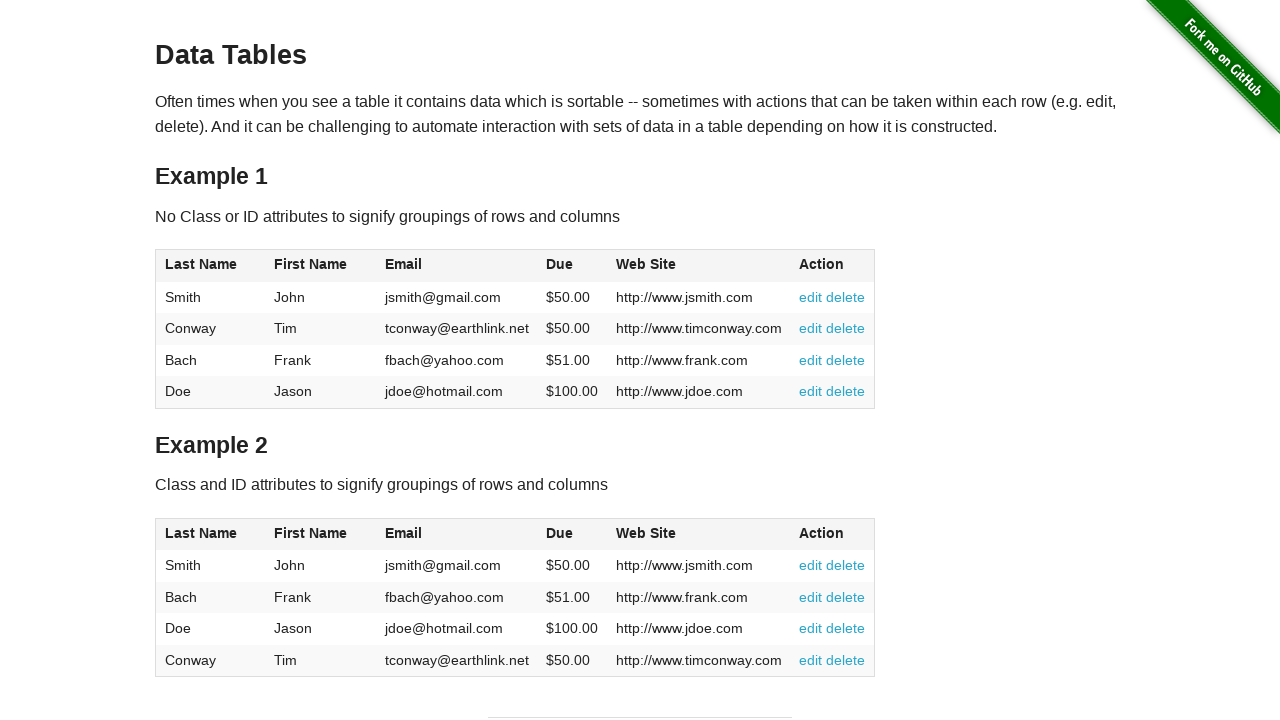

Verified Due column data is present in table body
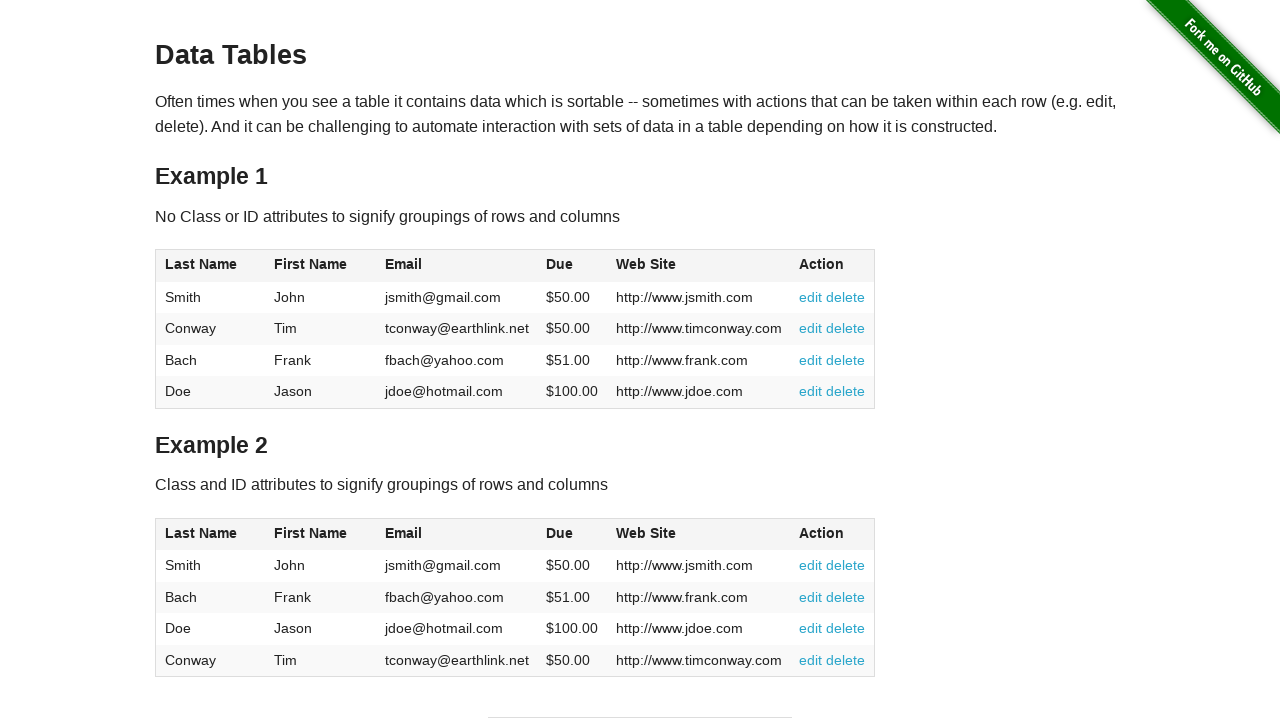

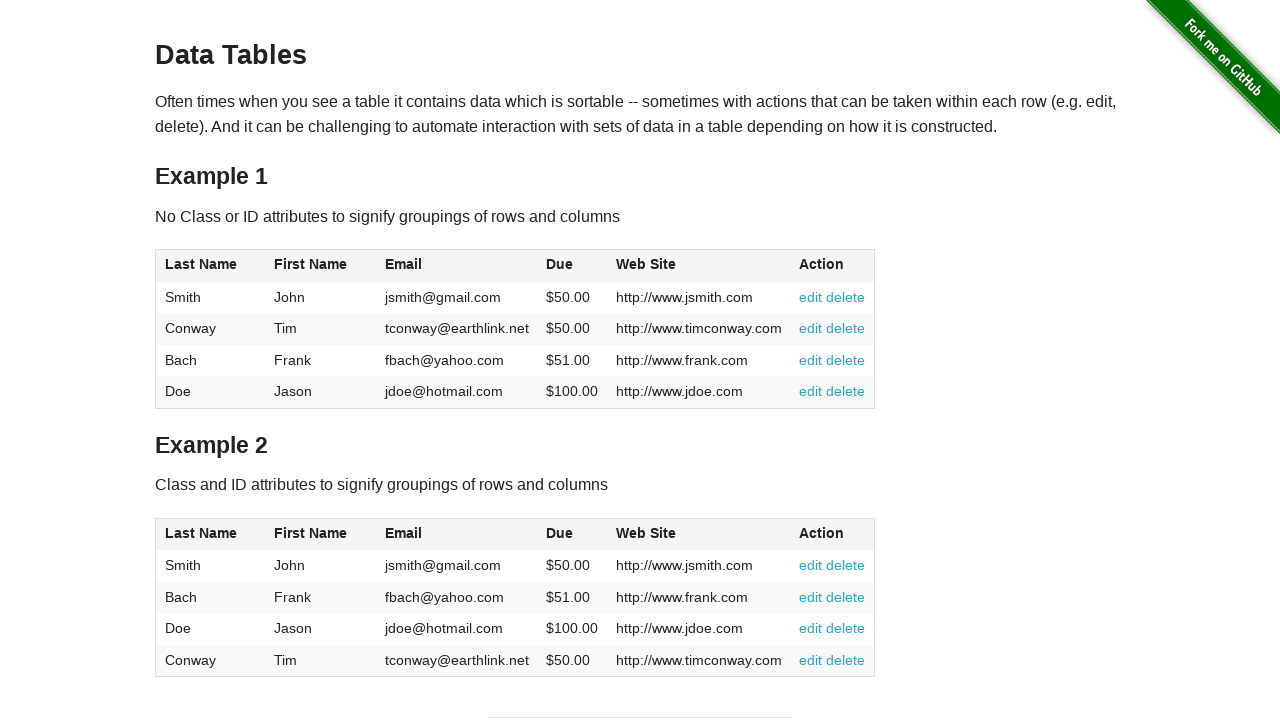